Tests jQuery UI selectable functionality by using keyboard modifiers to select multiple non-consecutive items from a list

Starting URL: https://jqueryui.com/selectable/

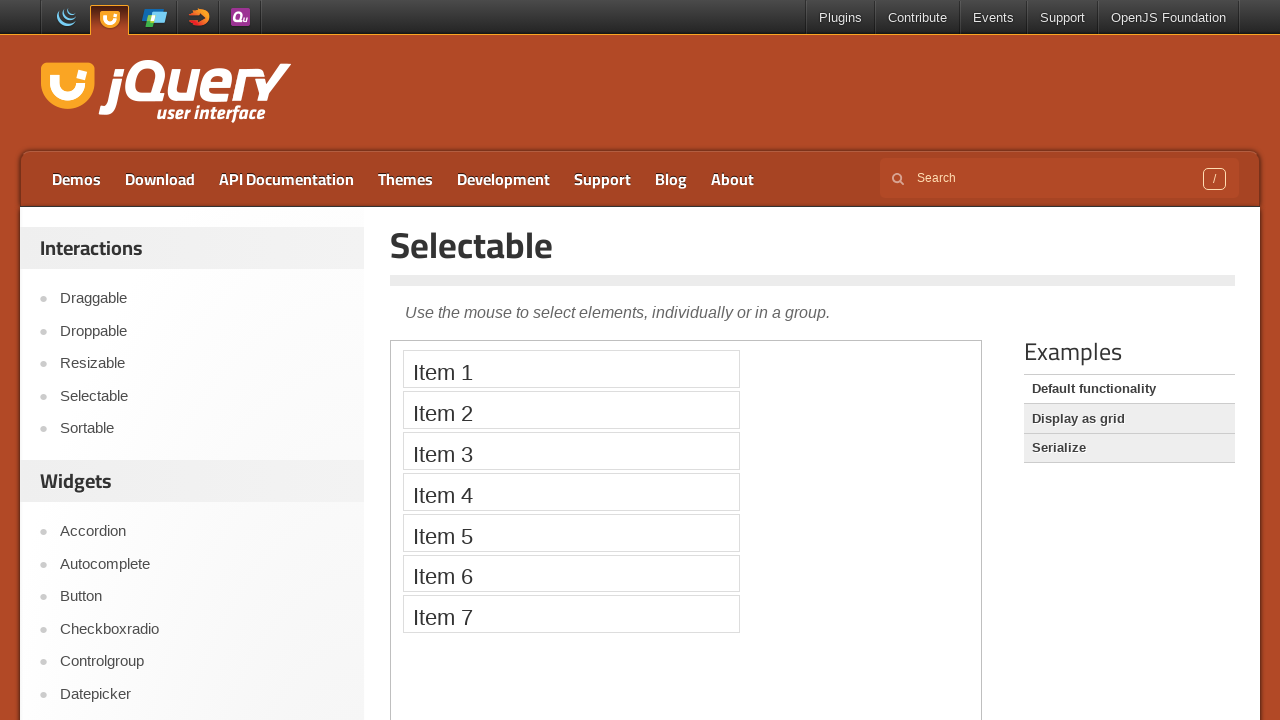

Located and switched to the iframe containing the selectable demo
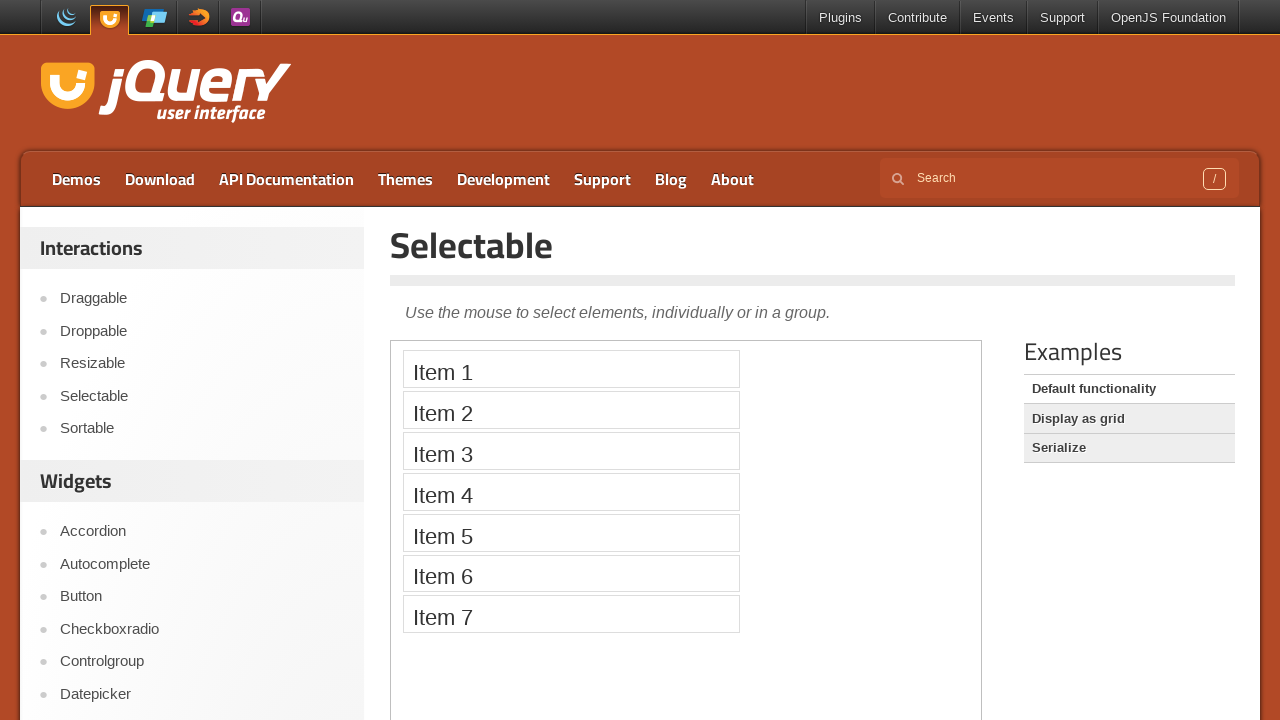

Located Item 1 in the selectable list
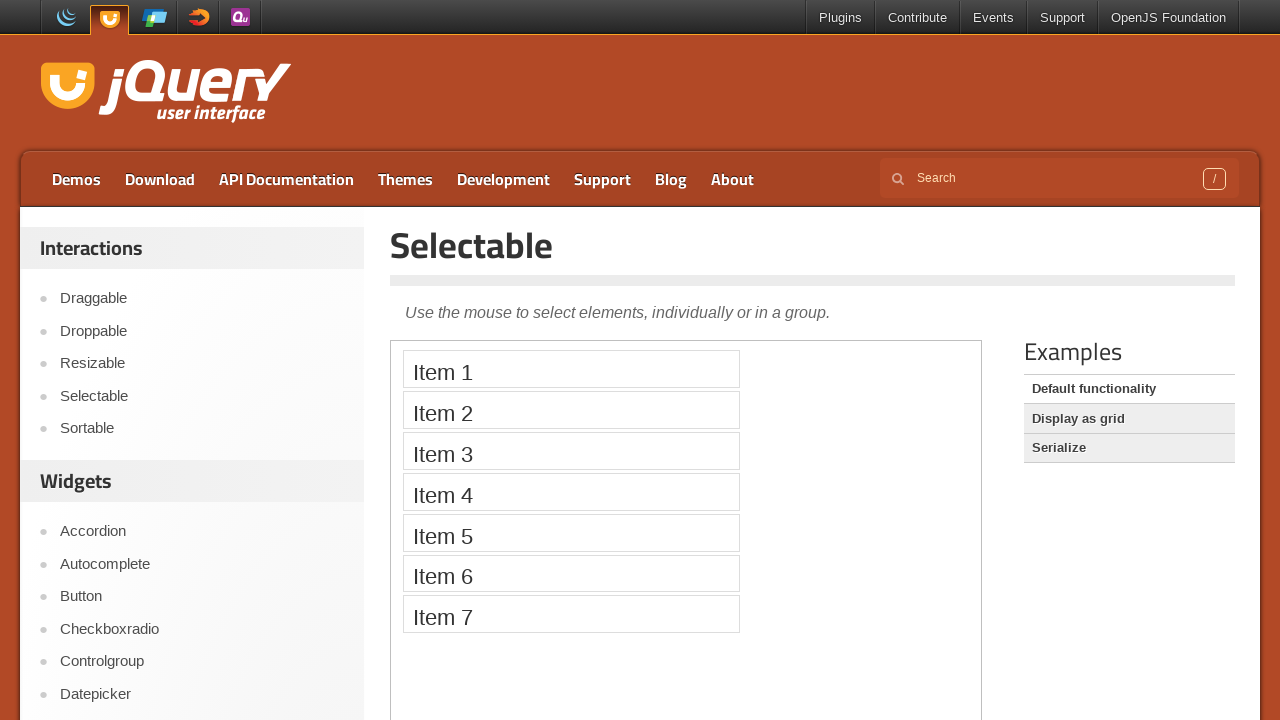

Located Item 3 in the selectable list
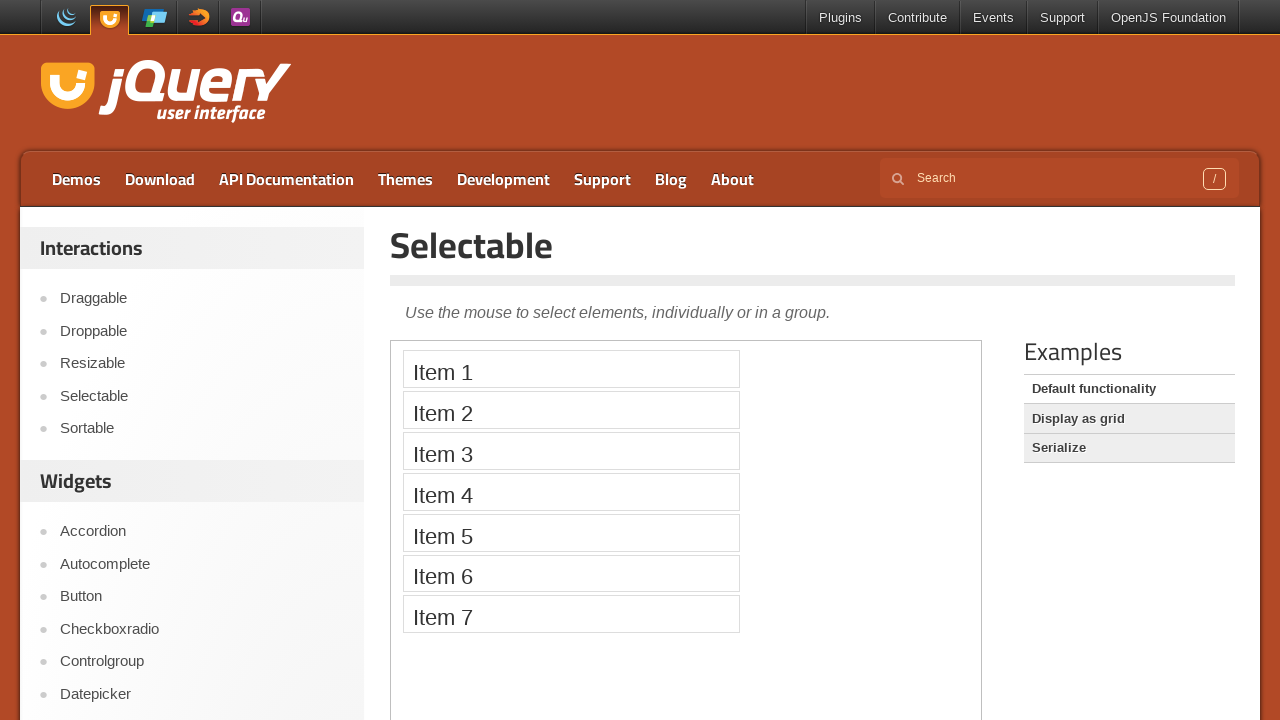

Located Item 5 in the selectable list
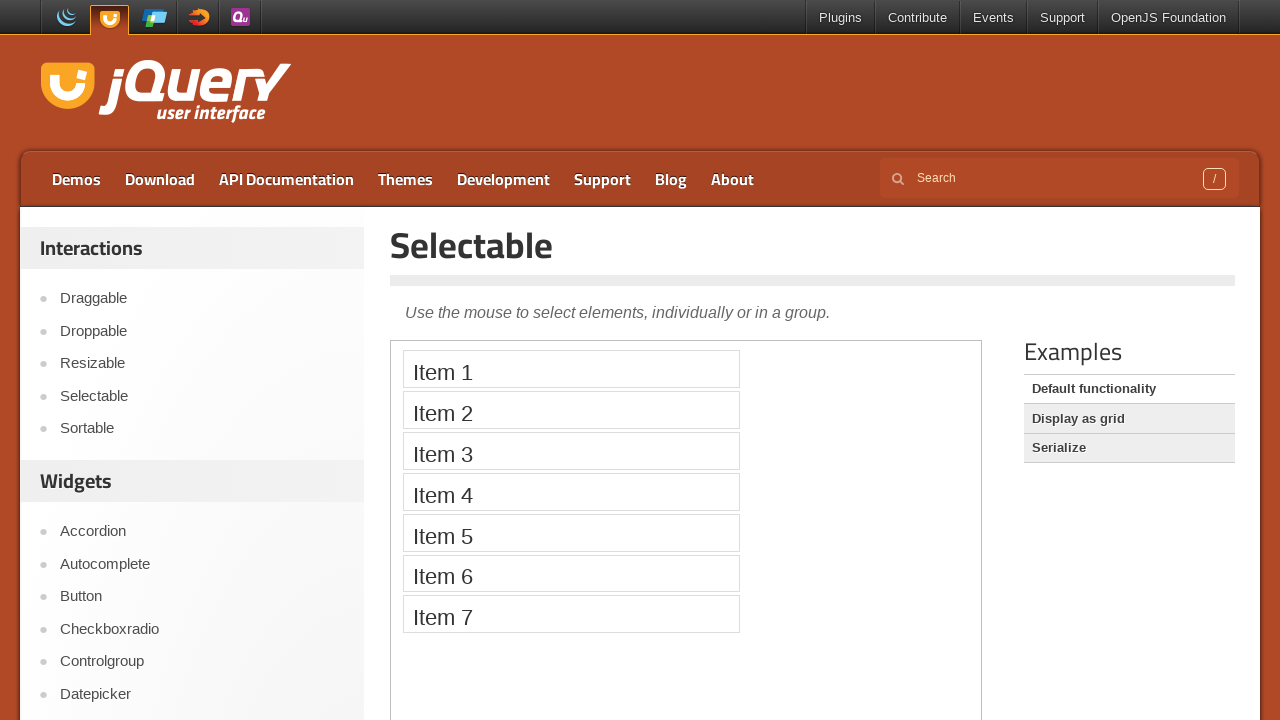

Located Item 7 in the selectable list
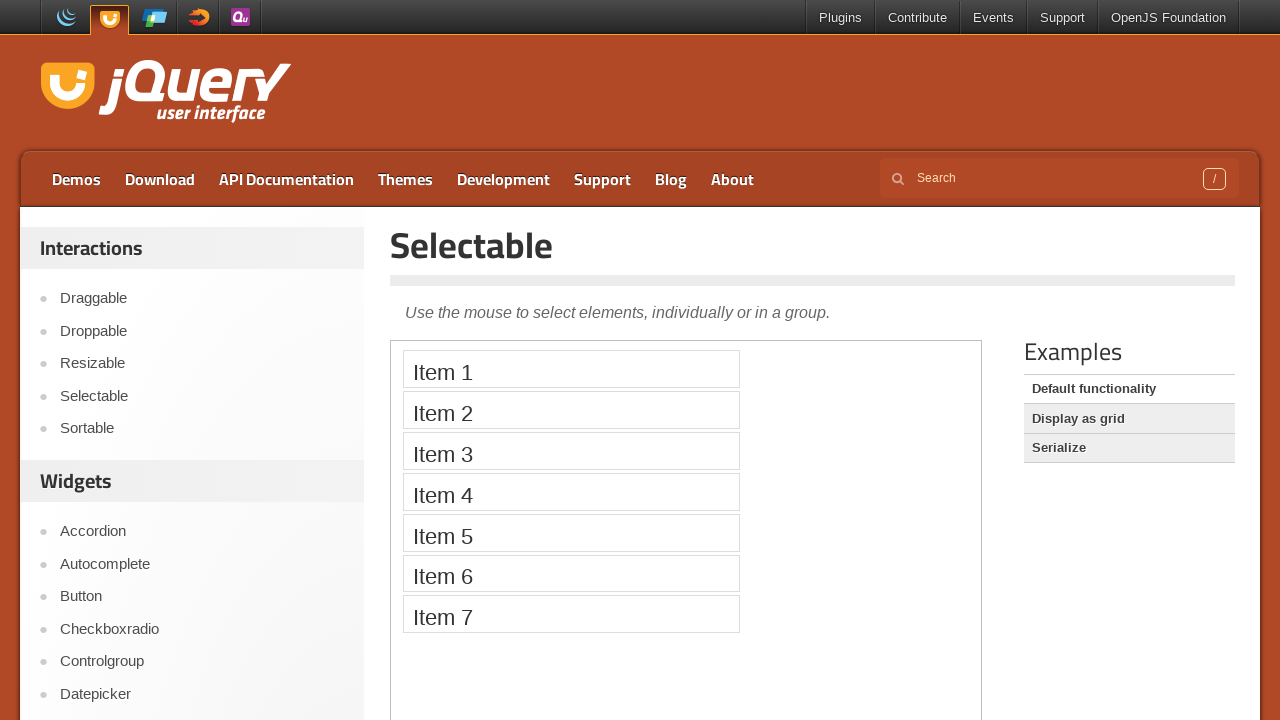

Ctrl+clicked Item 1 to select it at (571, 369) on iframe >> nth=0 >> internal:control=enter-frame >> xpath=//ol/li[text()='Item 1'
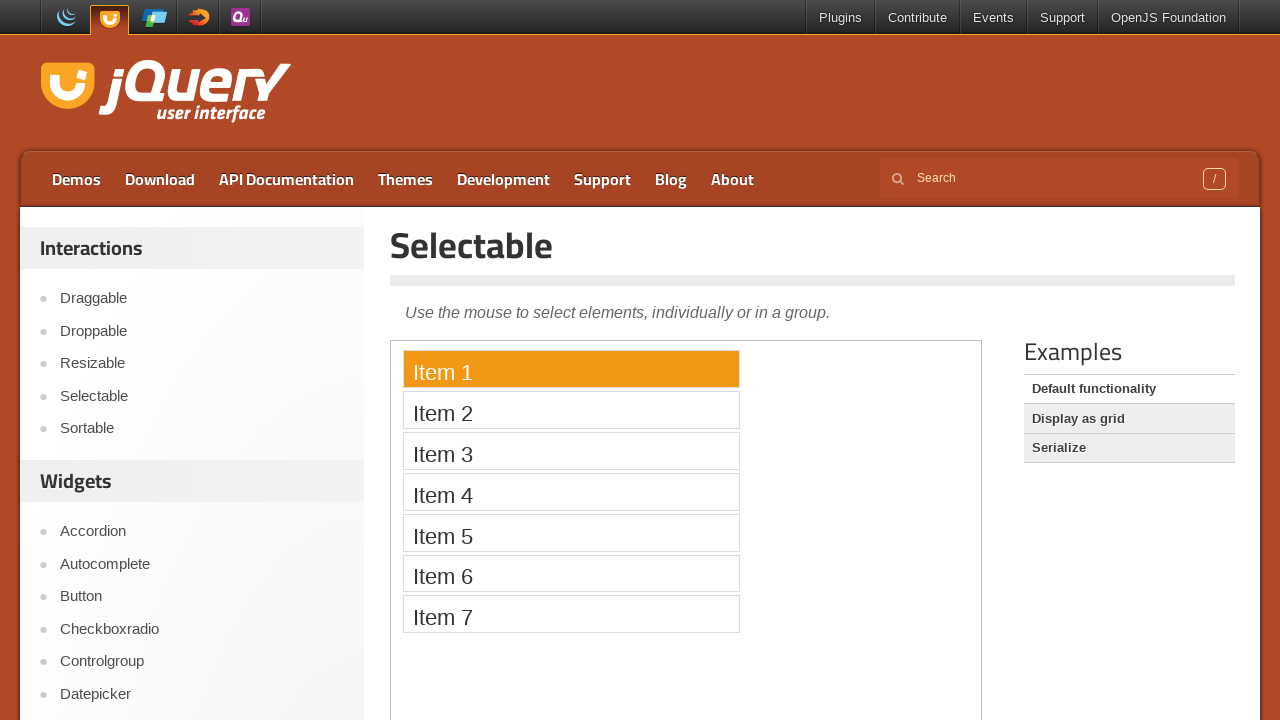

Ctrl+clicked Item 3 to select it at (571, 451) on iframe >> nth=0 >> internal:control=enter-frame >> xpath=//ol/li[text()='Item 3'
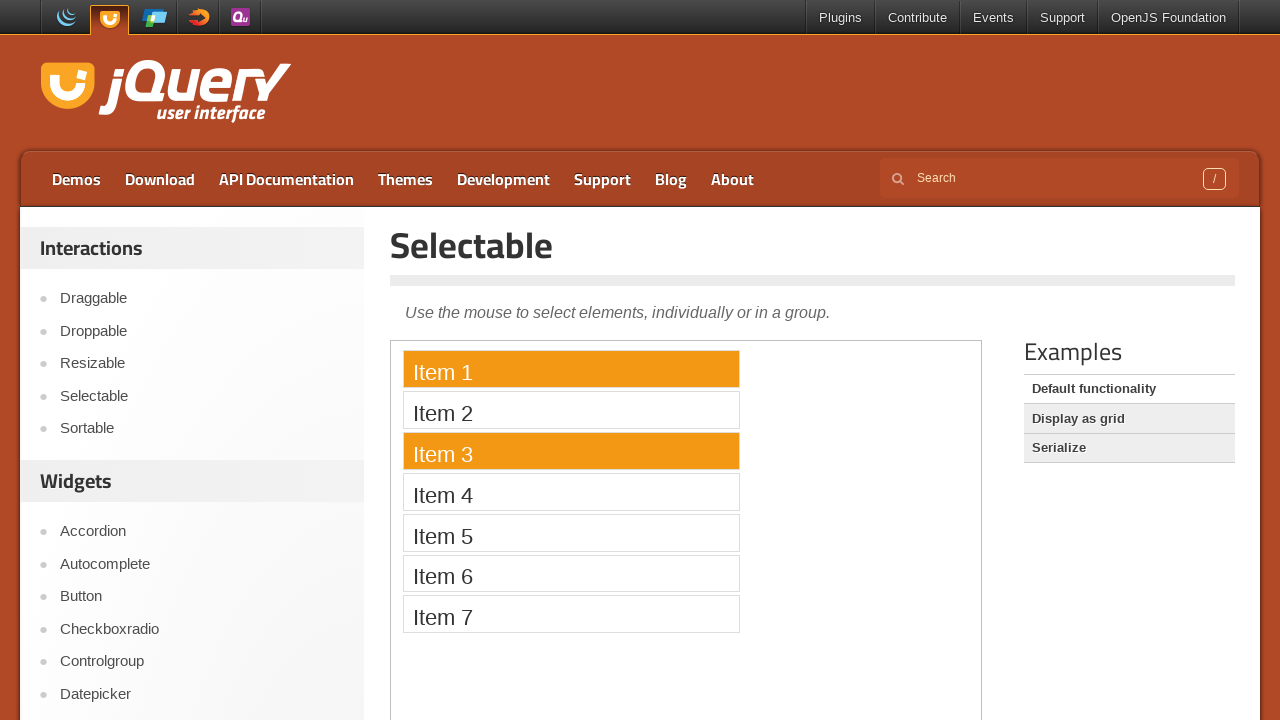

Ctrl+clicked Item 5 to select it at (571, 532) on iframe >> nth=0 >> internal:control=enter-frame >> xpath=//ol/li[text()='Item 5'
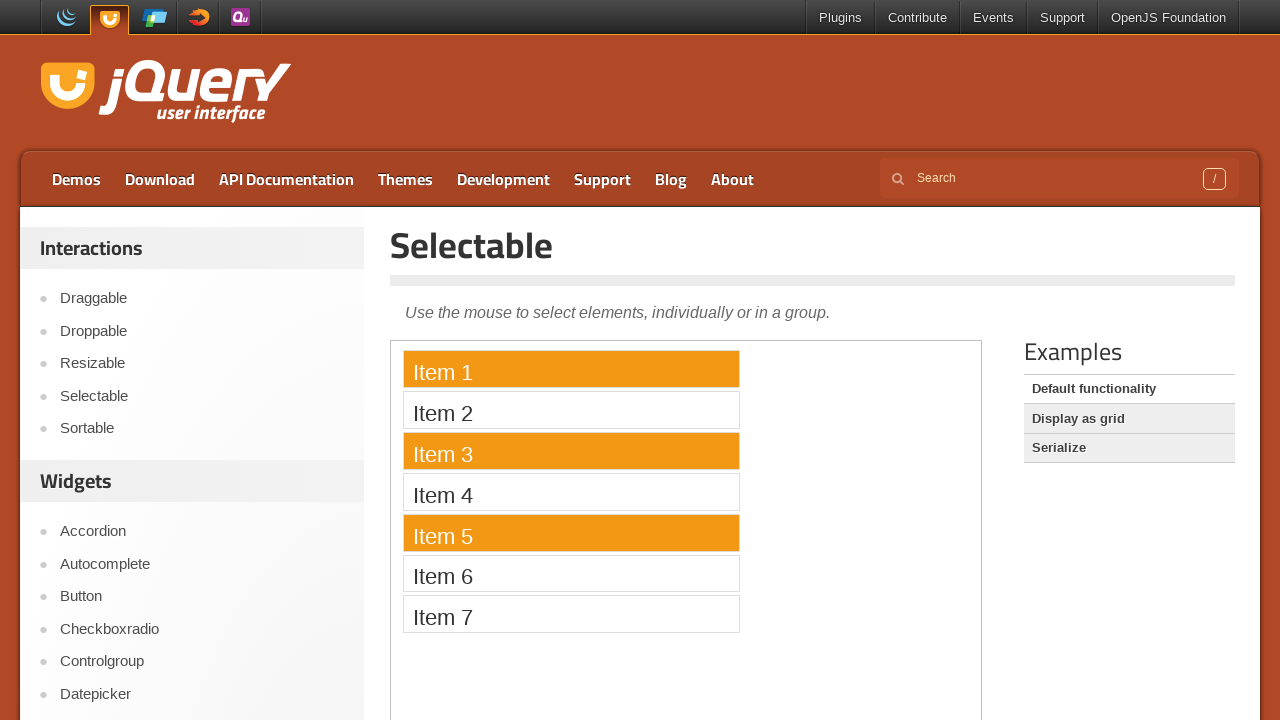

Ctrl+clicked Item 7 to select it, completing multi-select at (571, 614) on iframe >> nth=0 >> internal:control=enter-frame >> xpath=//ol/li[text()='Item 7'
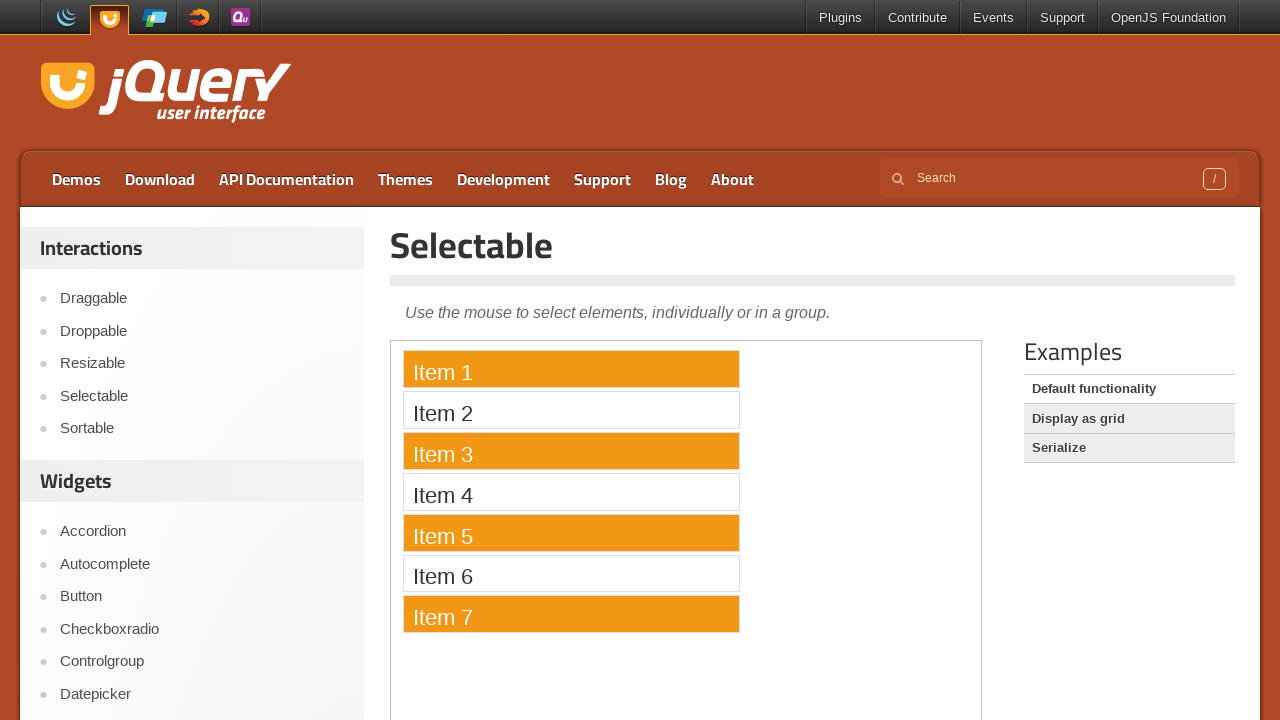

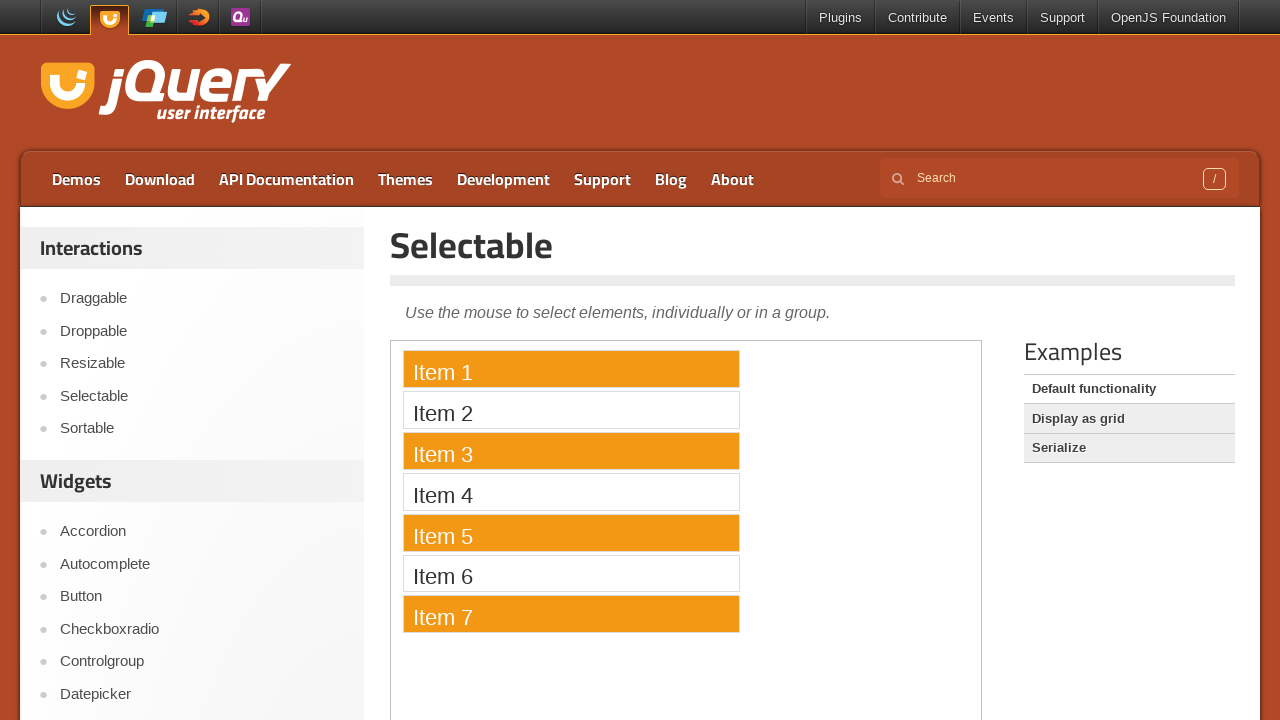